Navigates to GoDaddy homepage and validates that the page title and URL match expected values

Starting URL: https://www.godaddy.com/

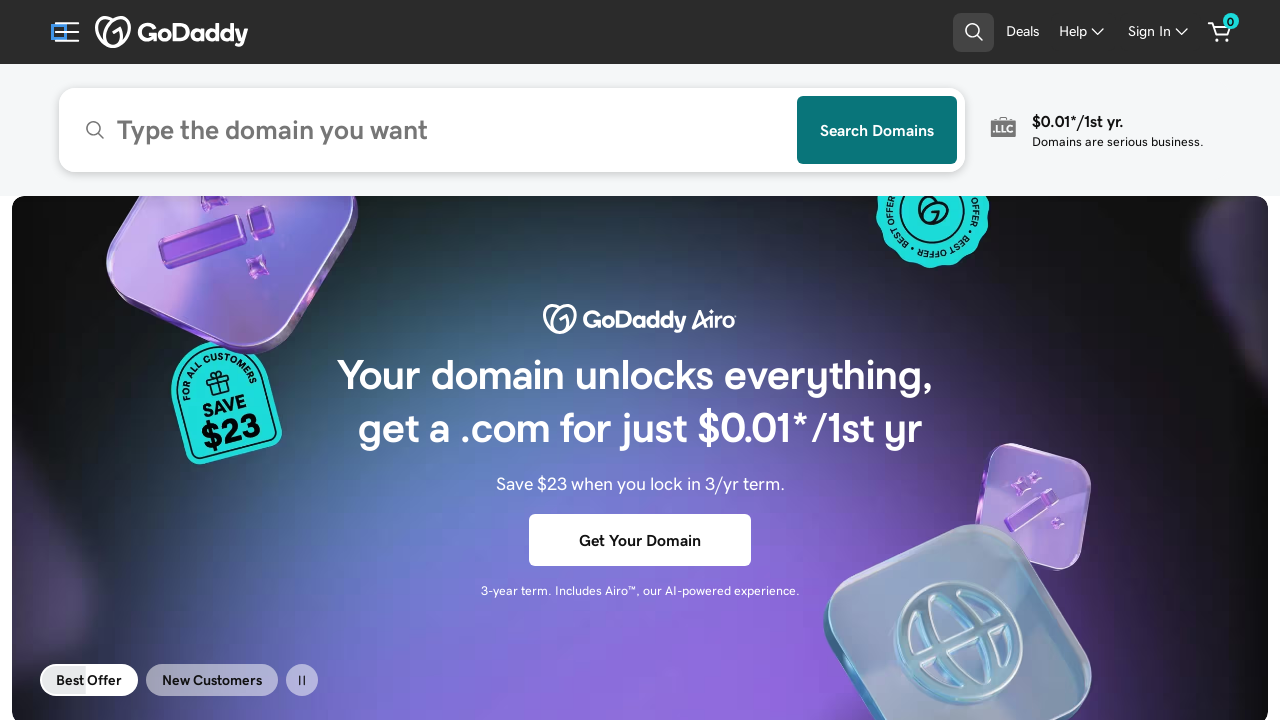

Retrieved page title from GoDaddy homepage
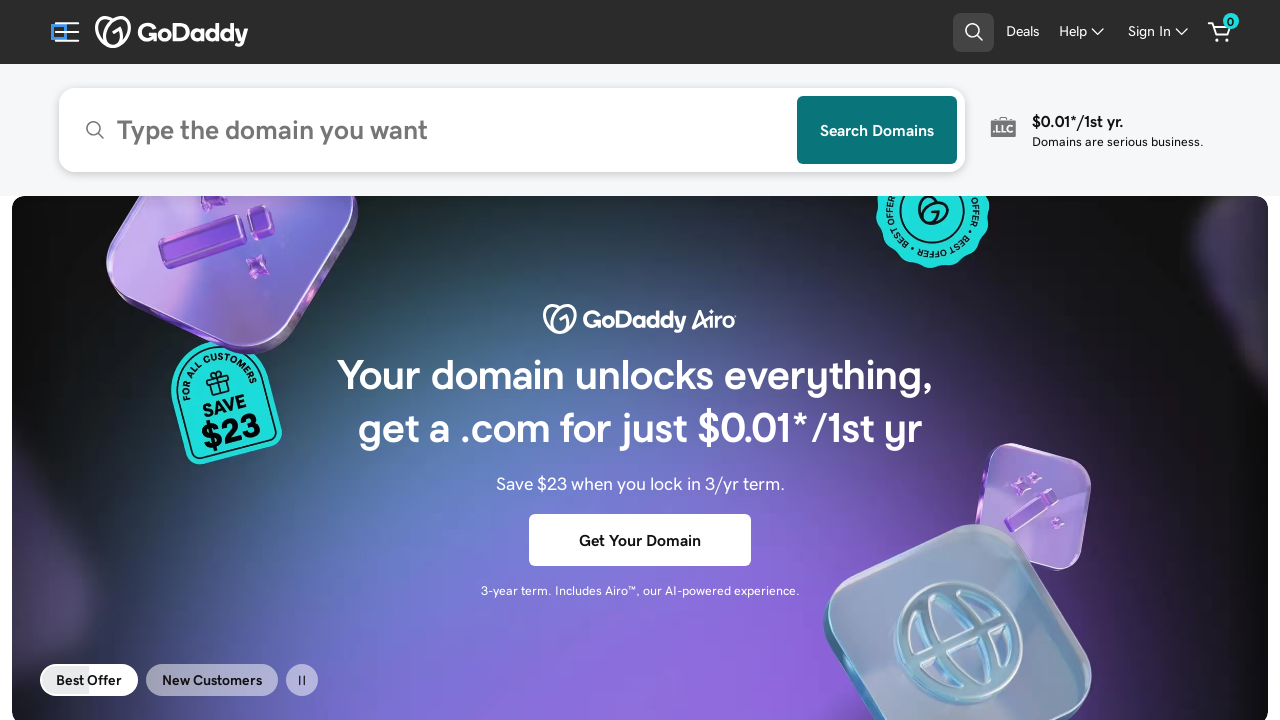

Validated page title matches expected value: Domain Names, Websites, Hosting & Online Marketing Tools - GoDaddy
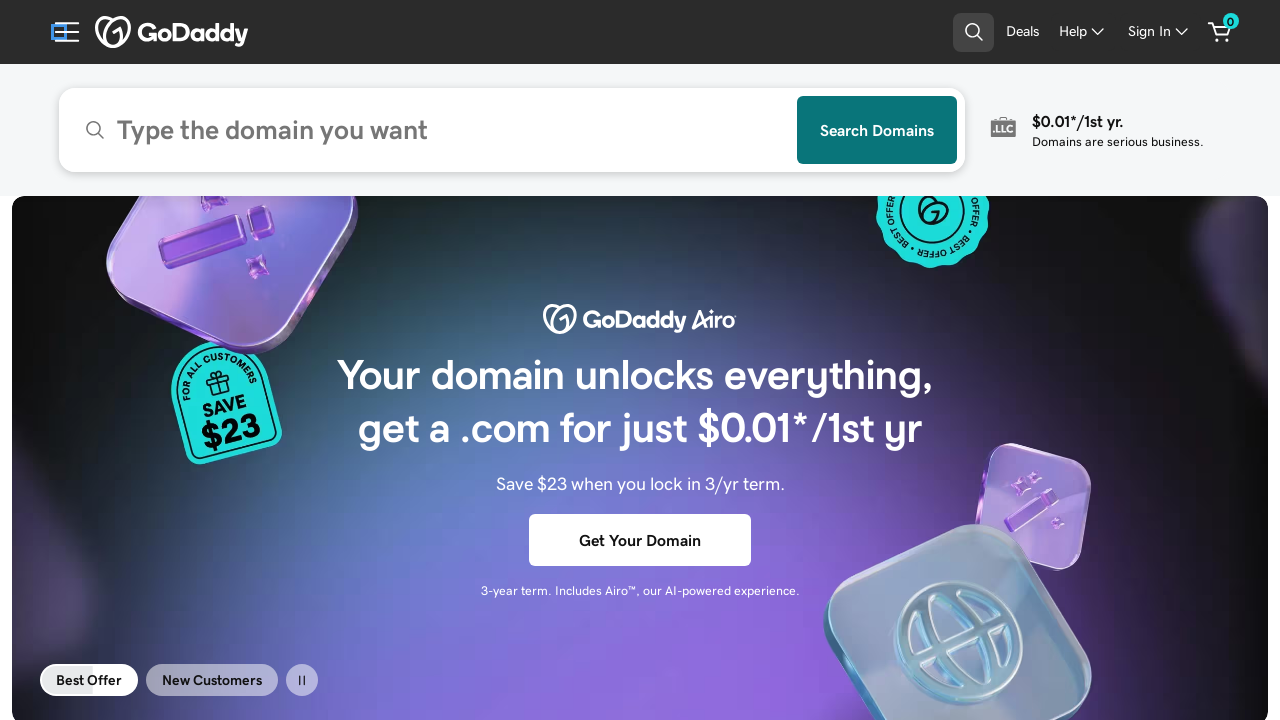

Retrieved current page URL
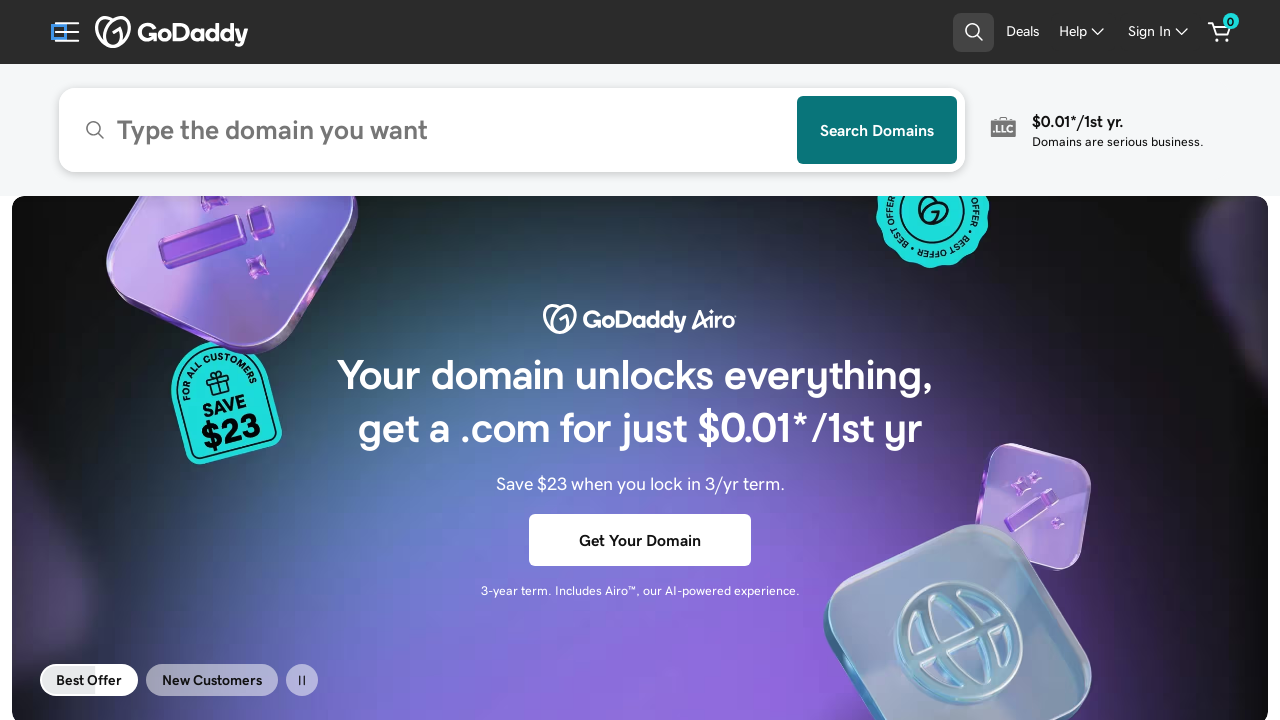

Validated page URL matches expected value: https://www.godaddy.com/
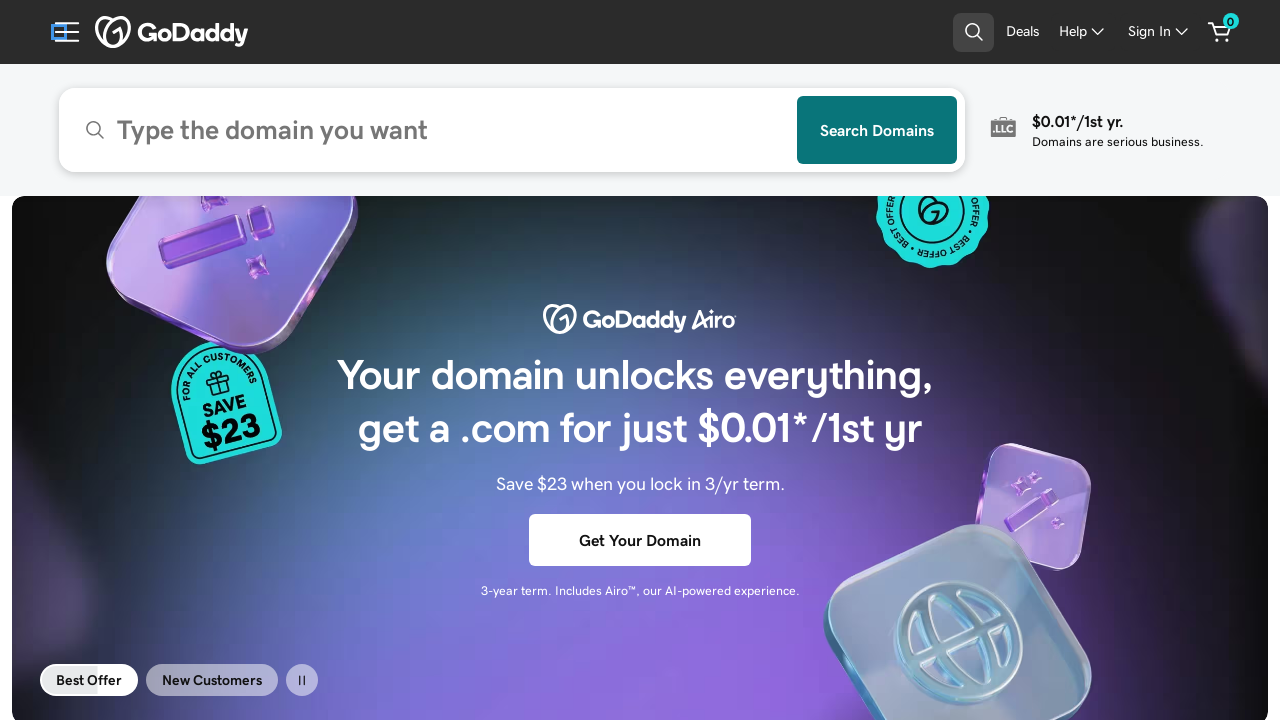

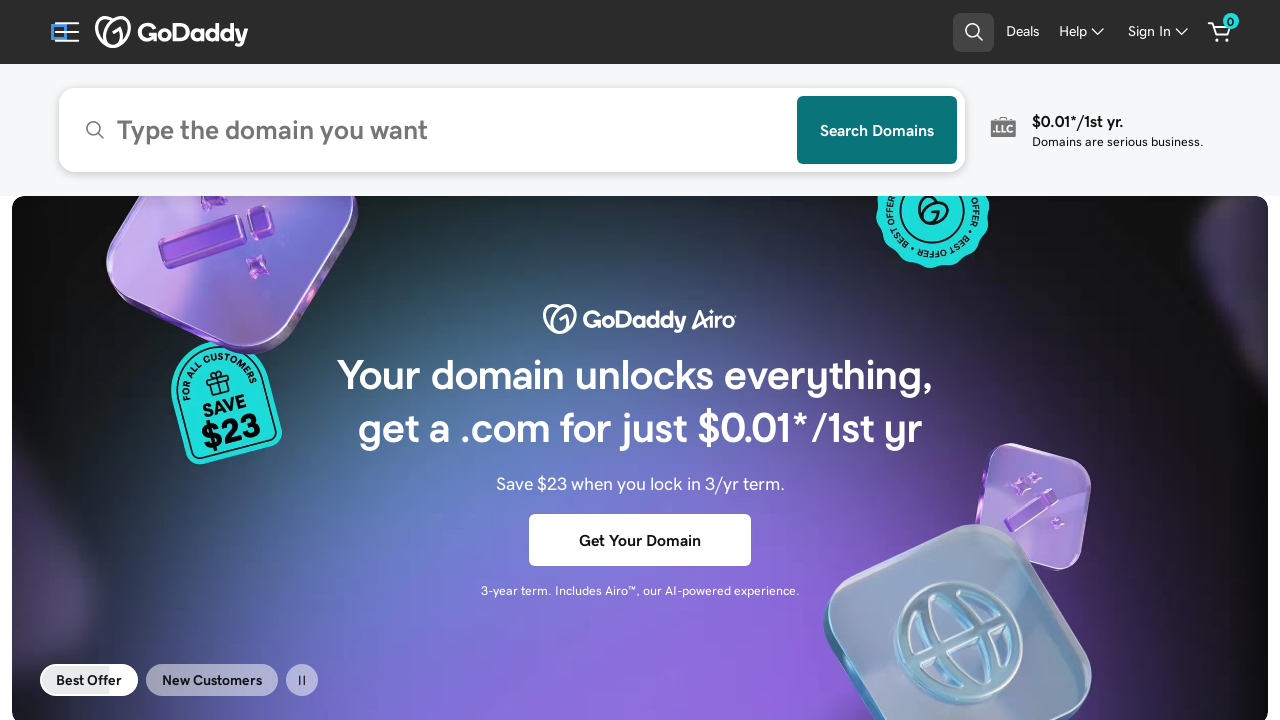